Tests checkbox functionality by verifying initial states and toggling checkboxes to confirm selection behavior

Starting URL: https://practice.cydeo.com/checkboxes

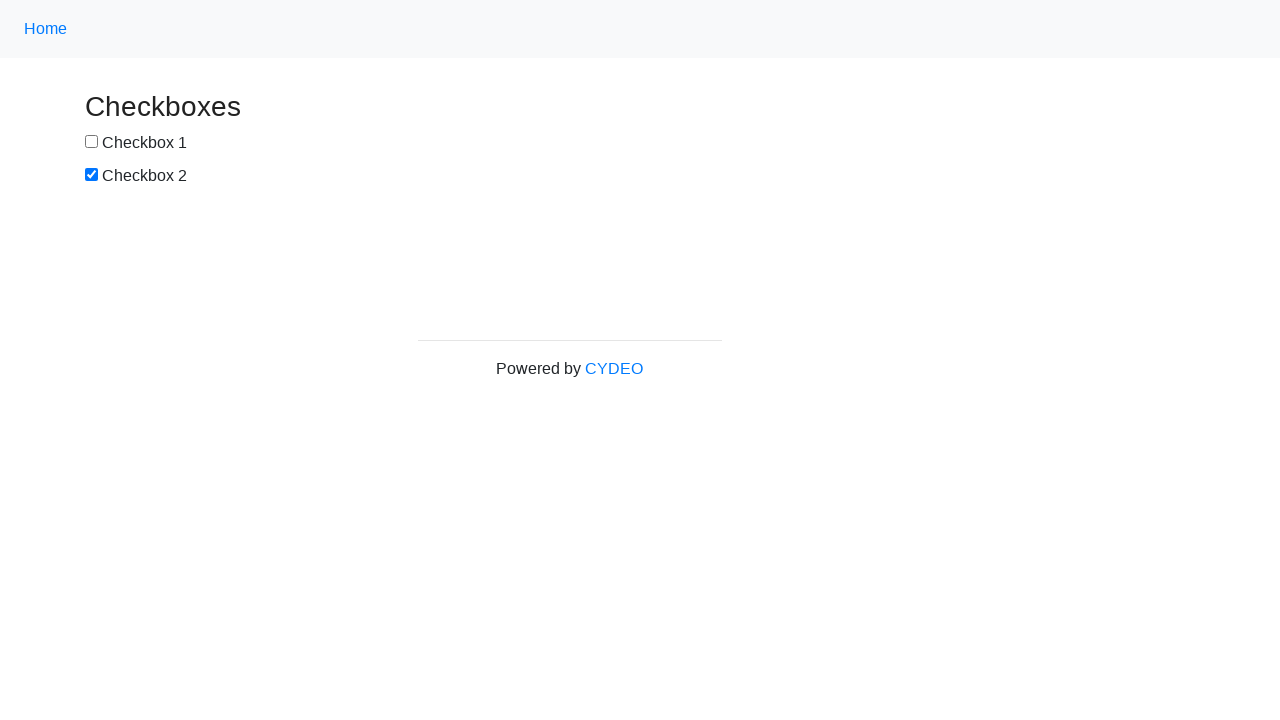

Located checkbox #1 element
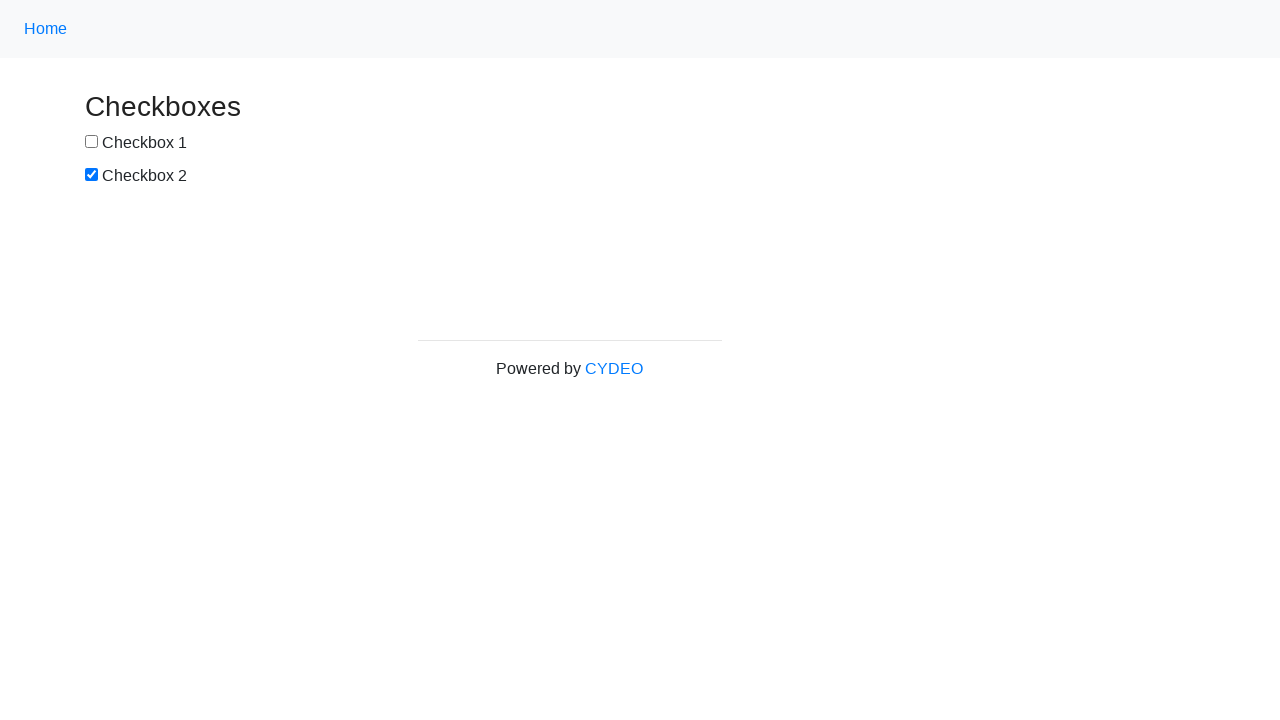

Verified checkbox #1 is unchecked by default
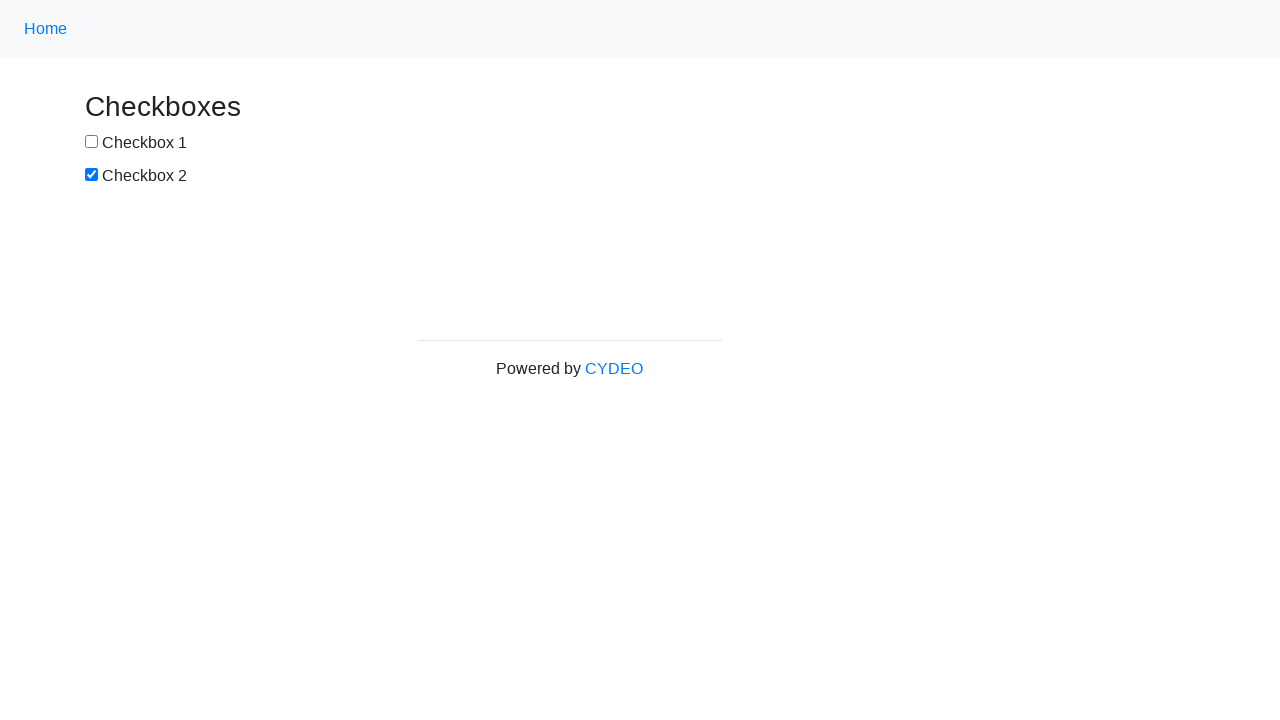

Located checkbox #2 element
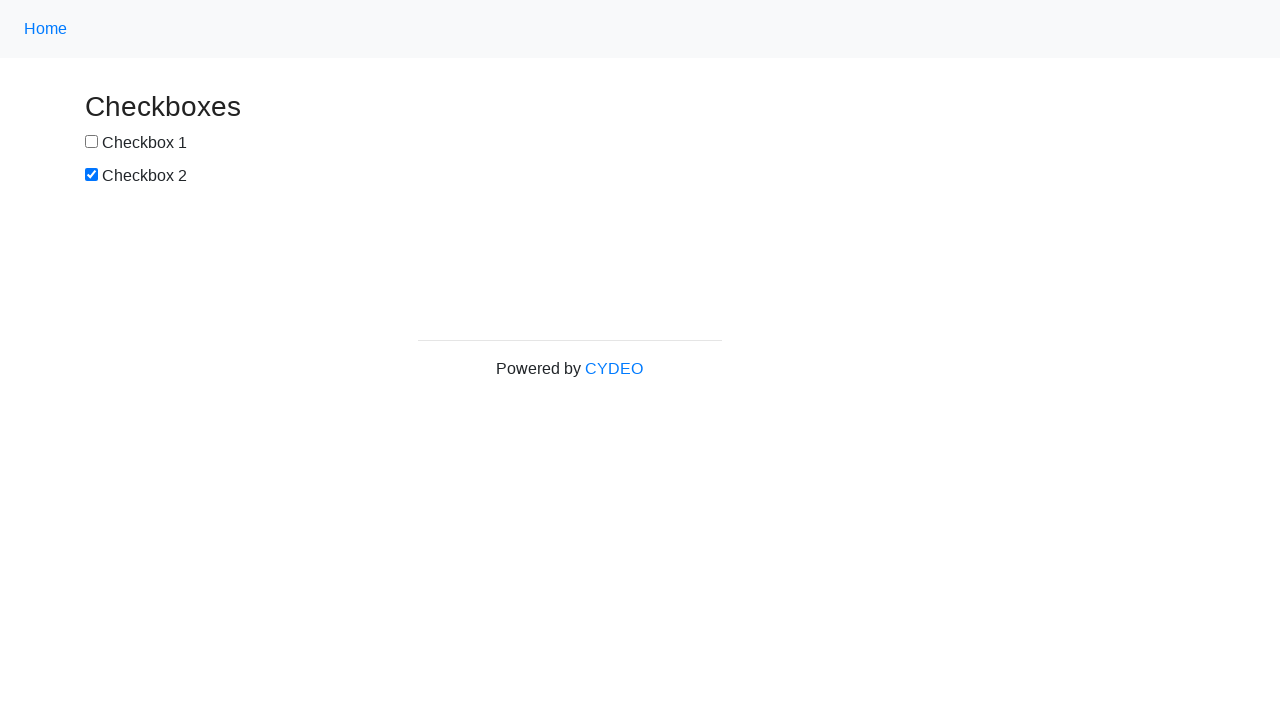

Verified checkbox #2 is checked by default
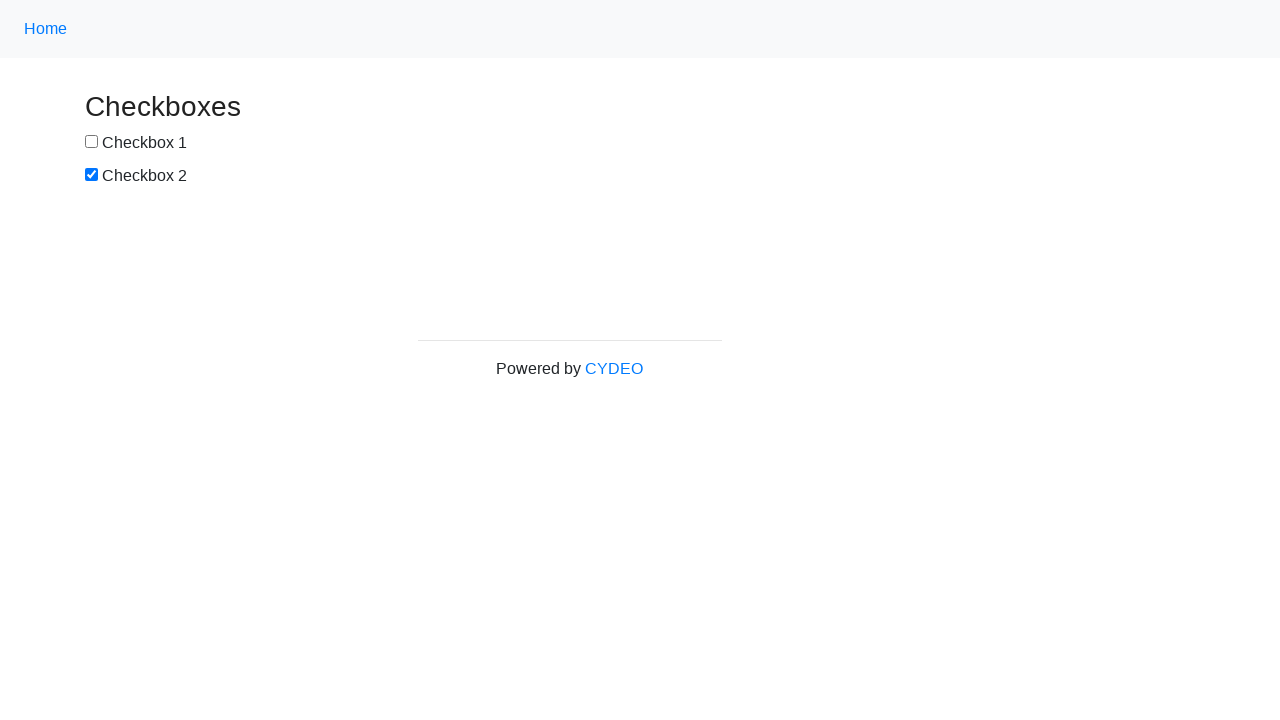

Clicked checkbox #1 to select it at (92, 142) on input#box1
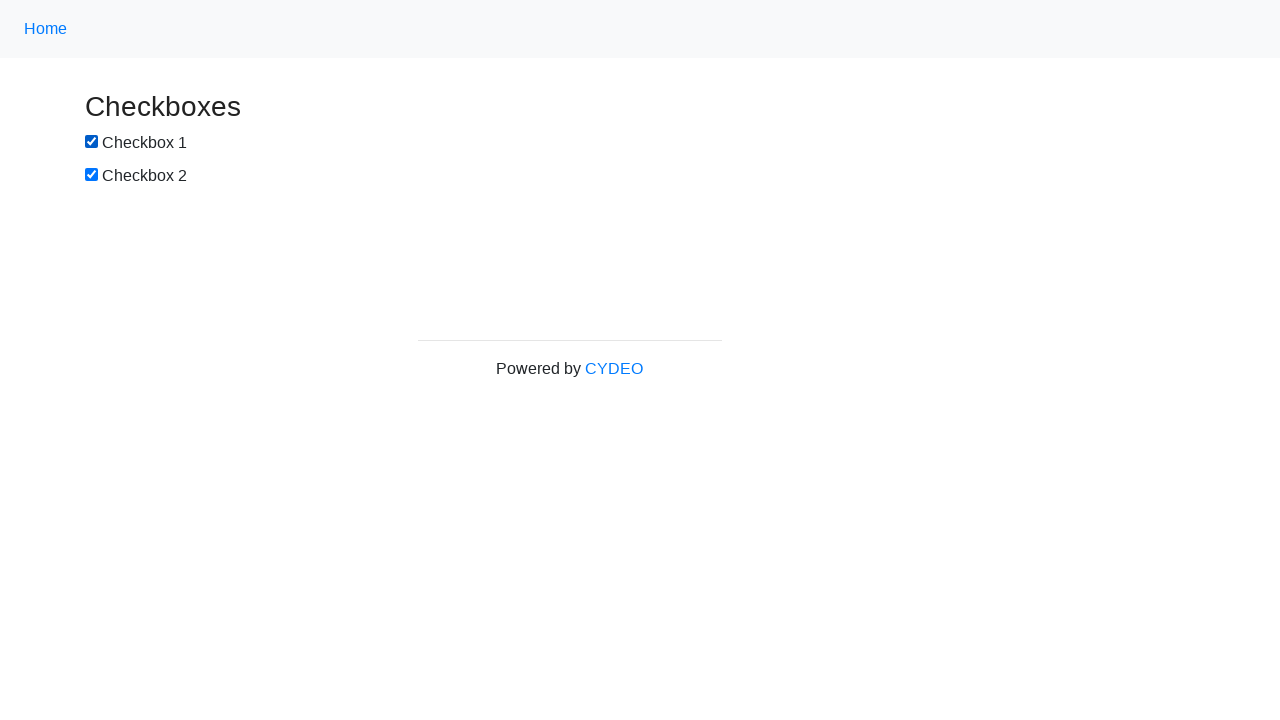

Clicked checkbox #2 to deselect it at (92, 175) on input#box2
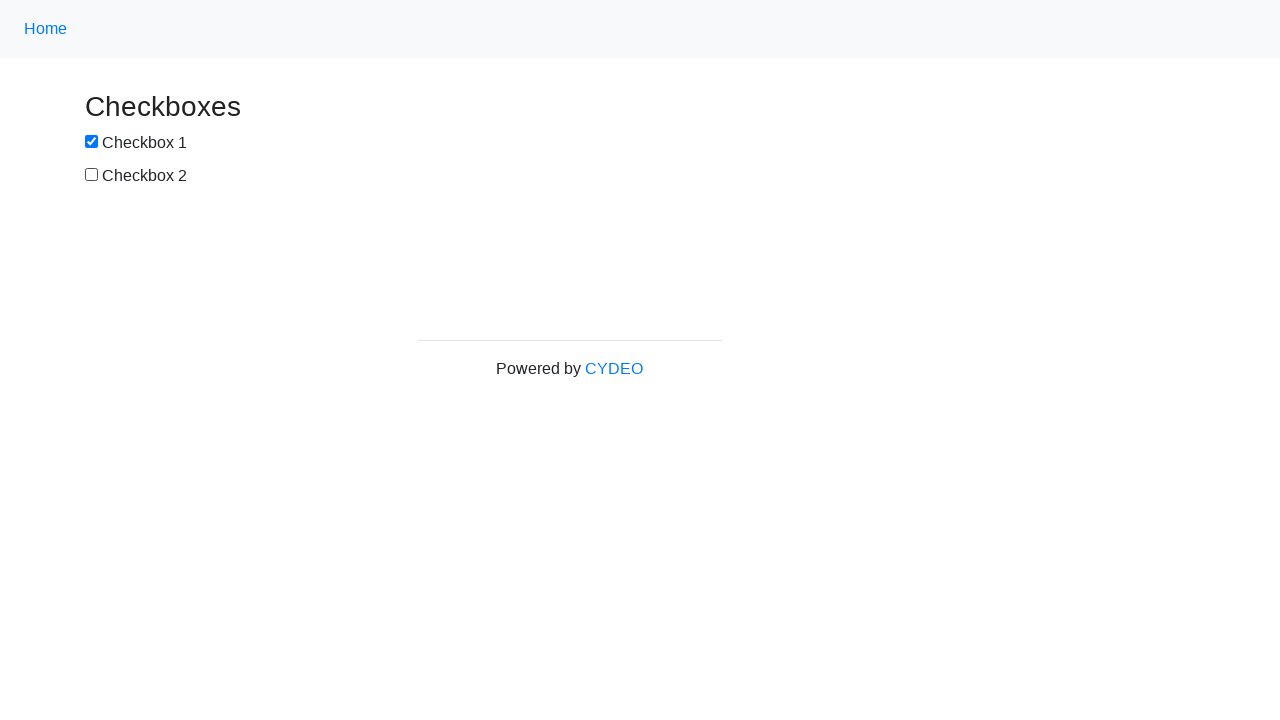

Verified checkbox #1 is now checked after clicking
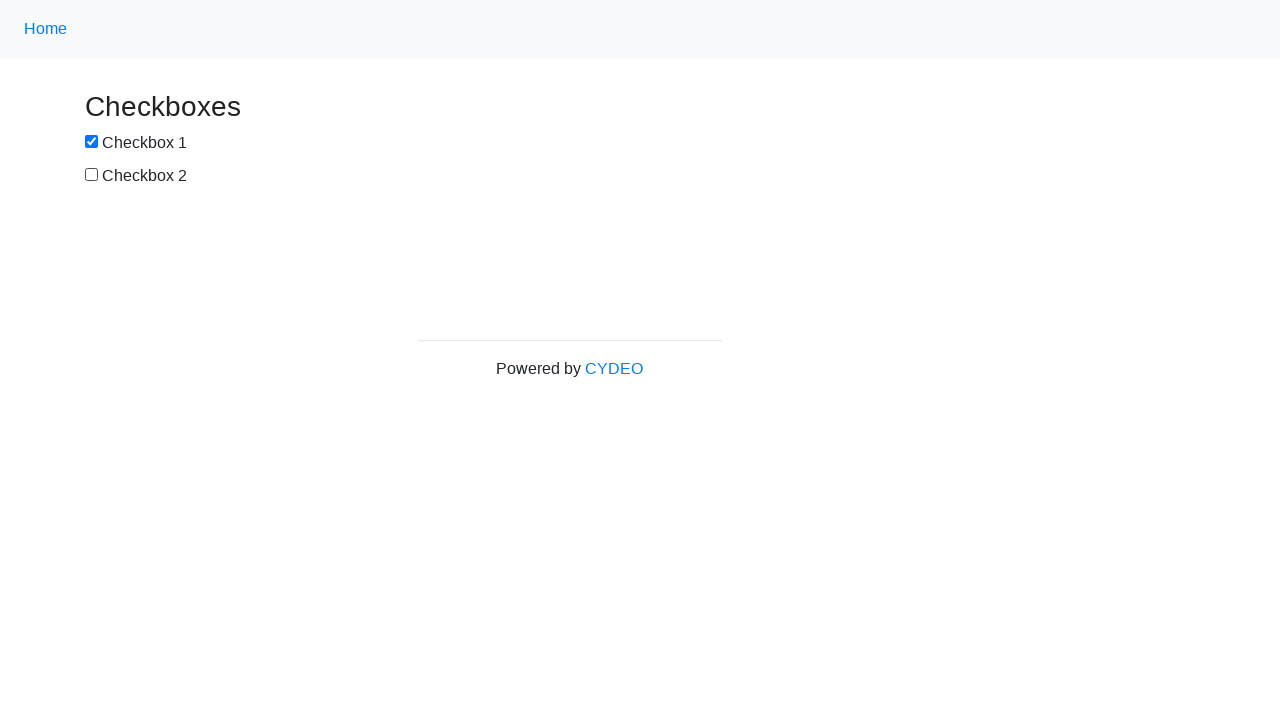

Verified checkbox #2 is now unchecked after clicking
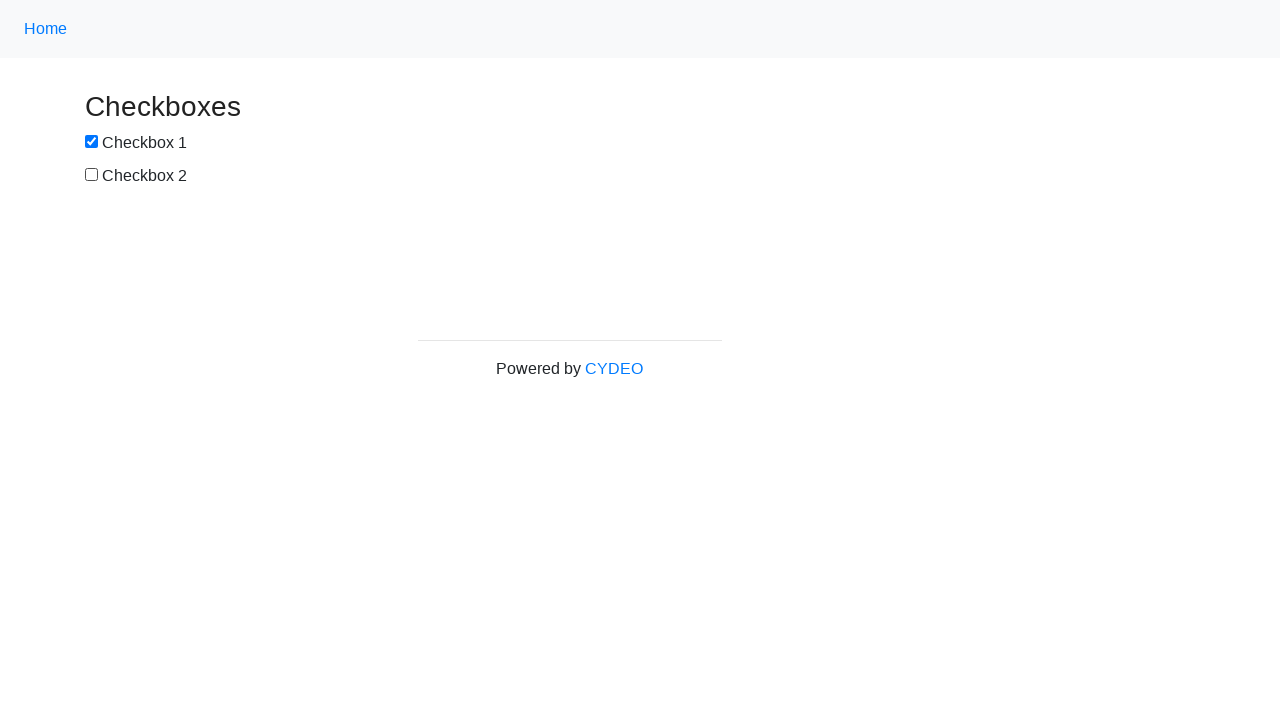

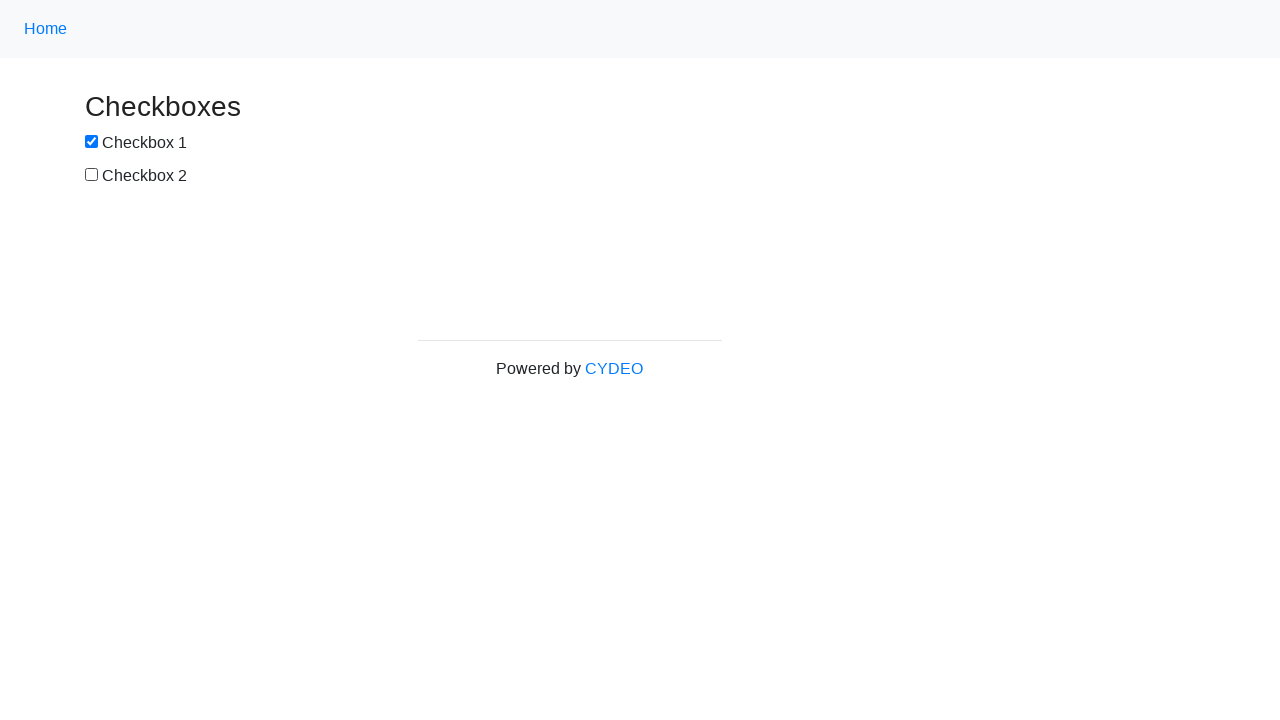